Navigates to the n12.co.il Israeli news website and opens the message drawer by clicking the drawer button, then waits for messages to load.

Starting URL: https://www.n12.co.il/

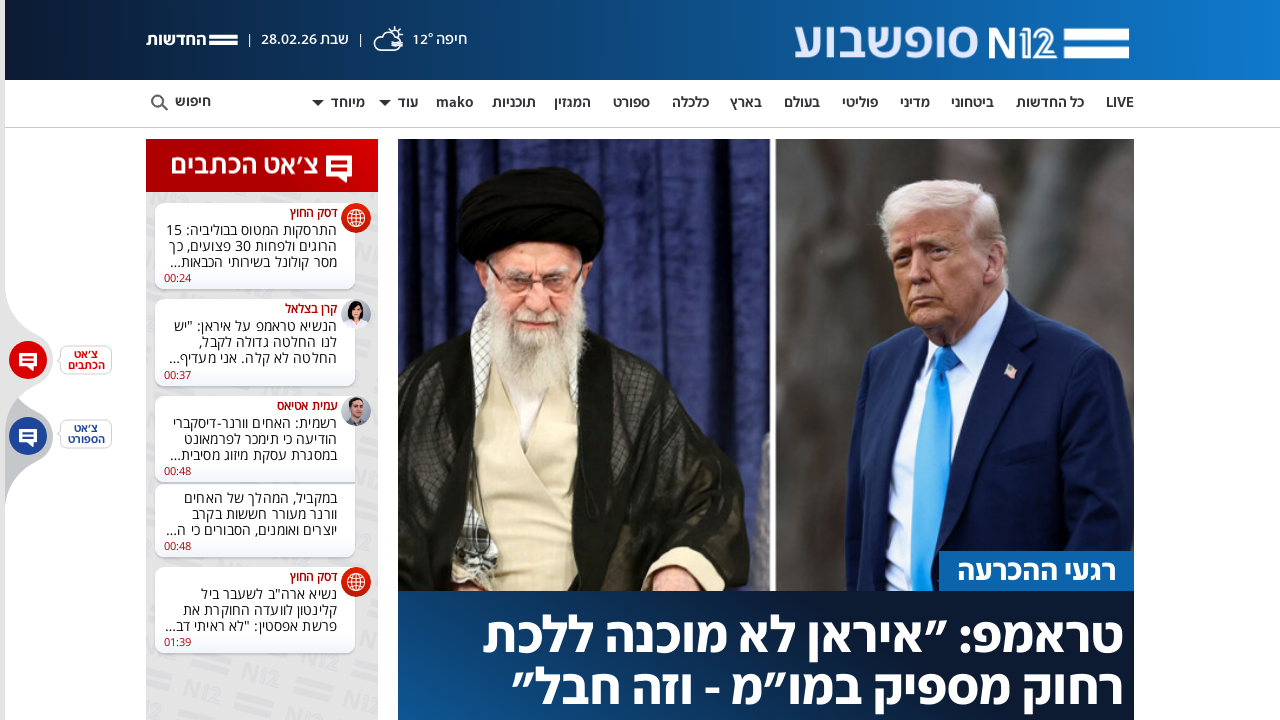

Navigated to n12.co.il Israeli news website
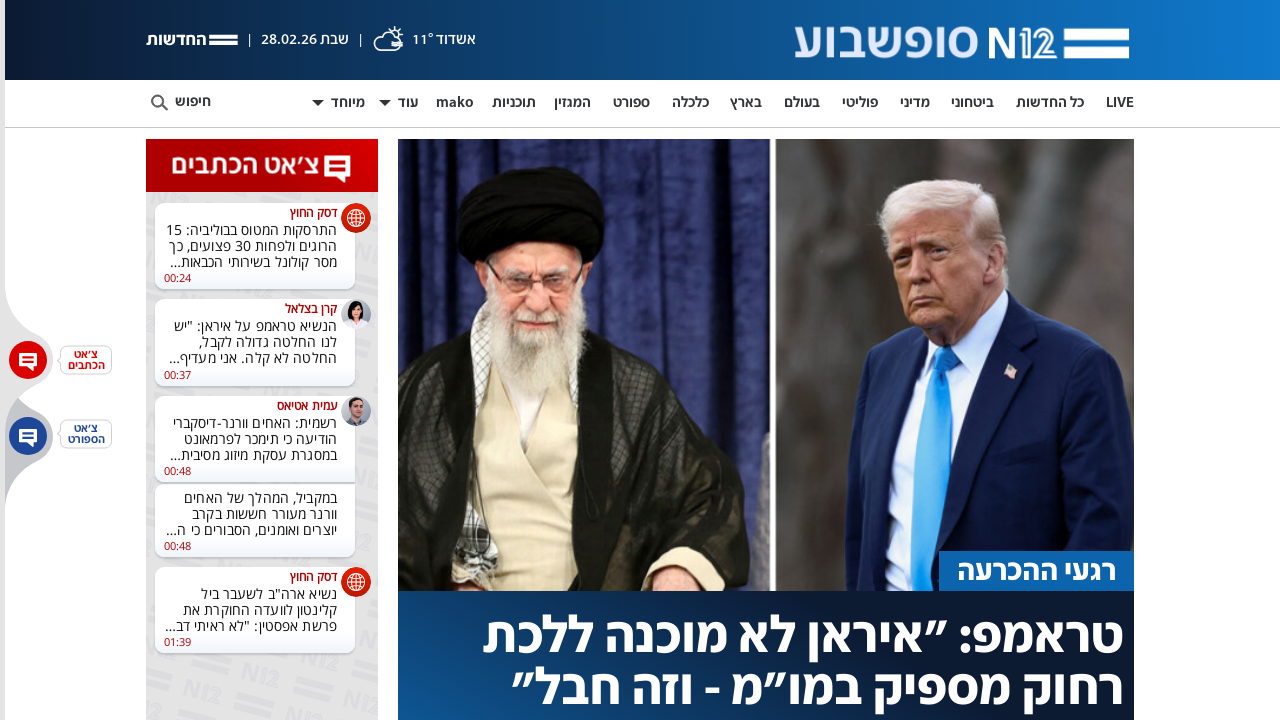

Drawer button element loaded and is ready
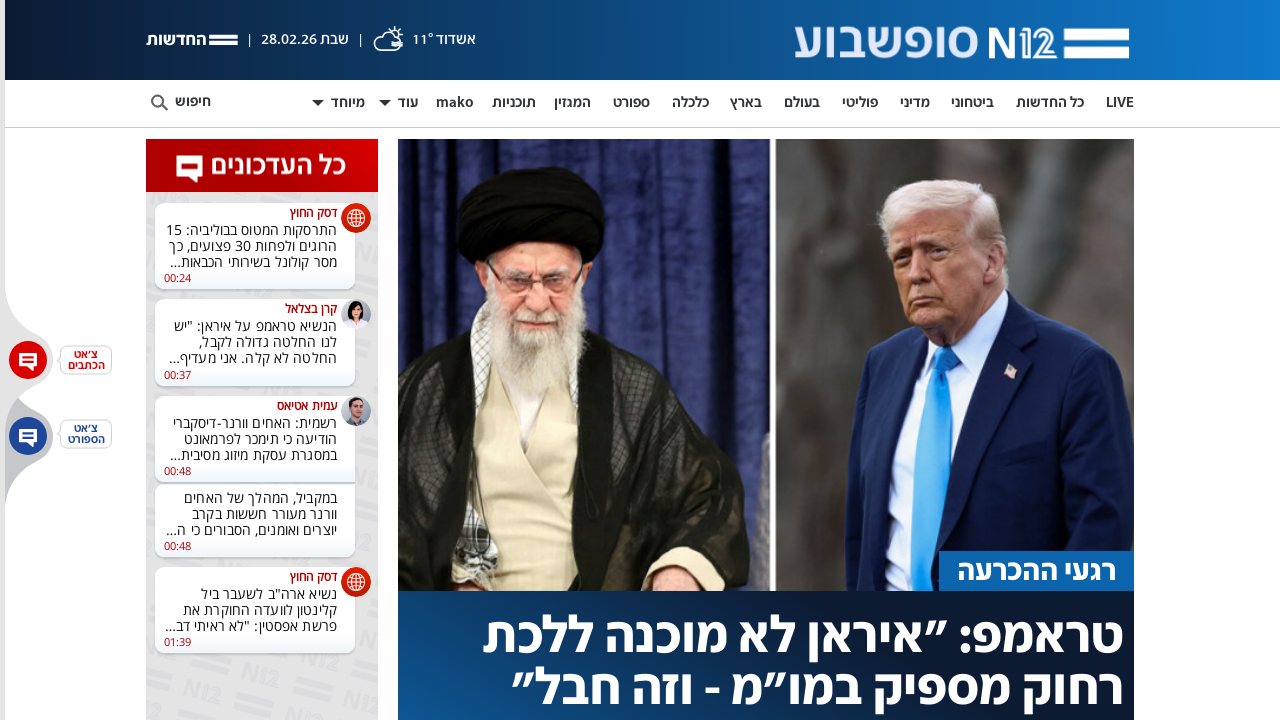

Clicked drawer button to open message panel at (28, 360) on .mc-drawer__btn
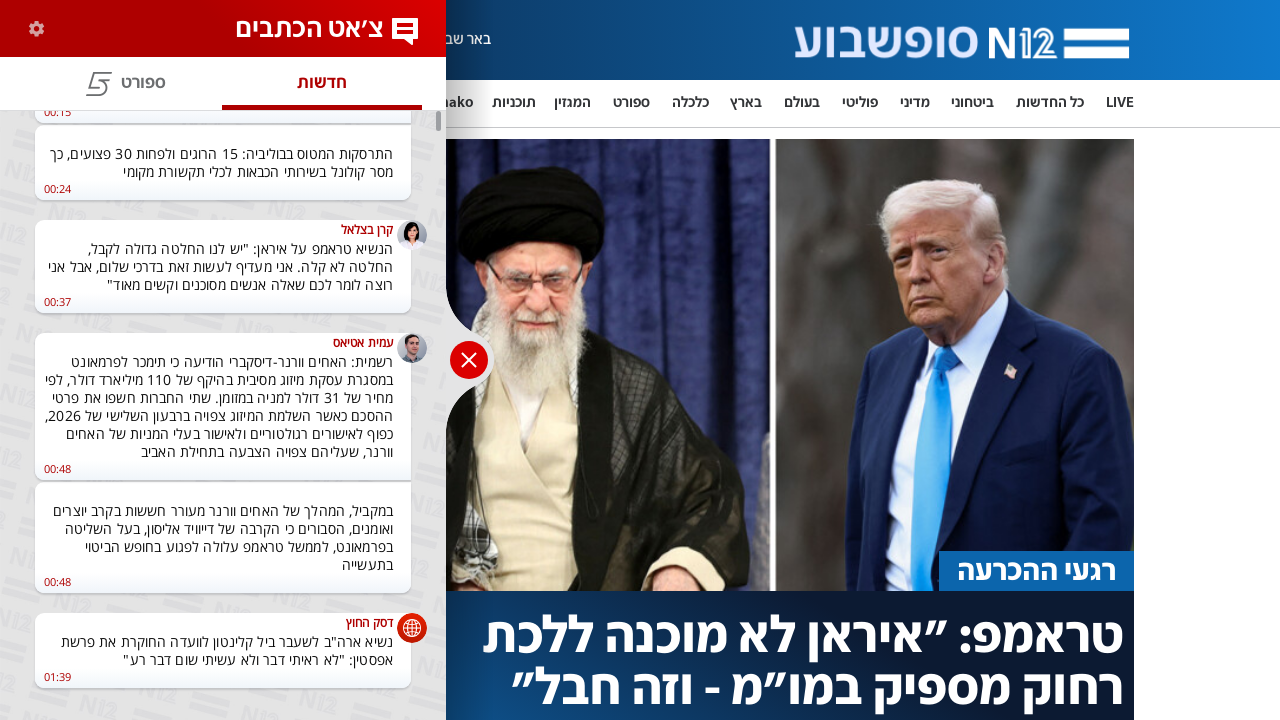

Messages loaded in the drawer
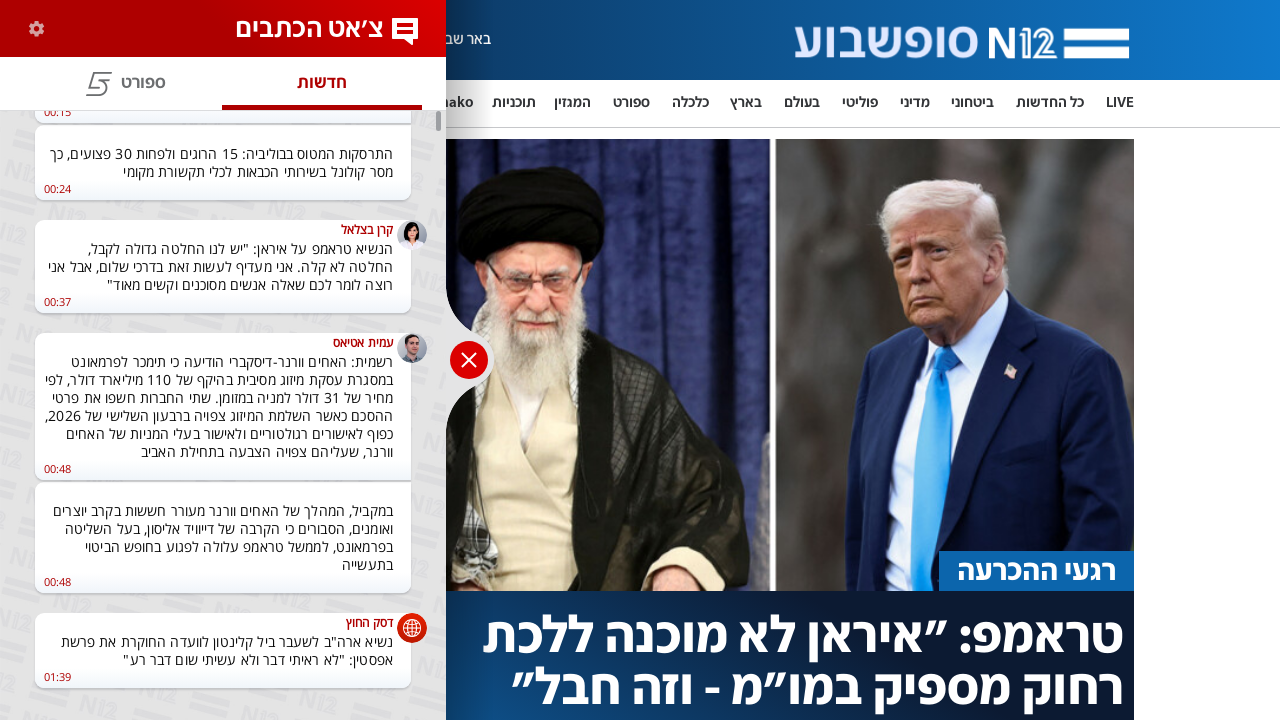

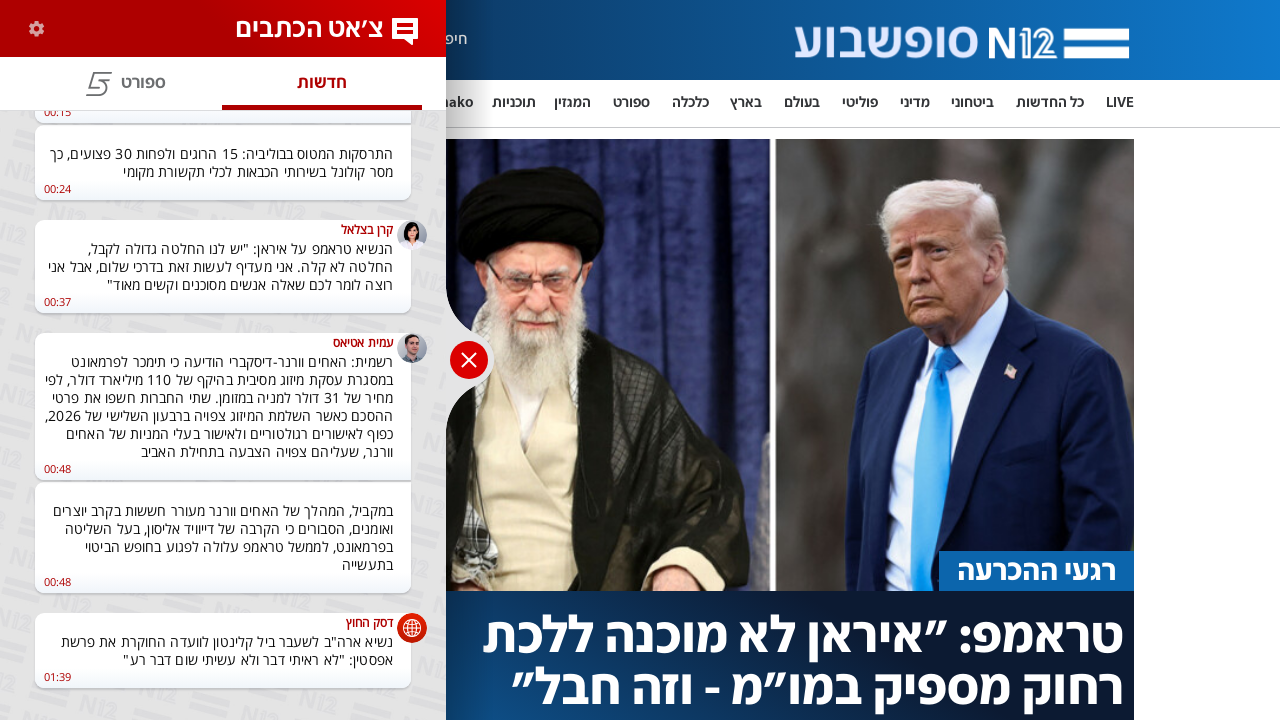